Tests the About link navigation and verifies the URL changes to the about page

Starting URL: https://forever-frontend-gules.vercel.app

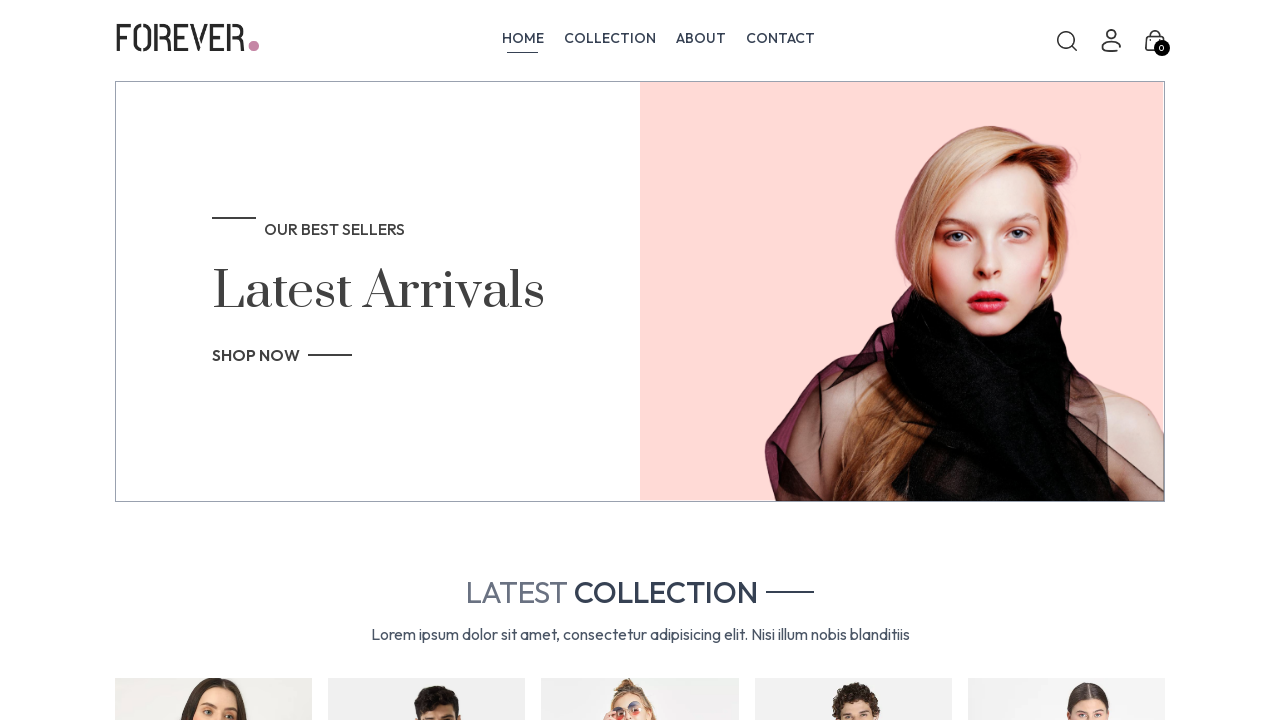

Clicked on the About link in the navigation at (700, 38) on xpath=//*[@id='root']/div/div[1]/ul/a[3]/p
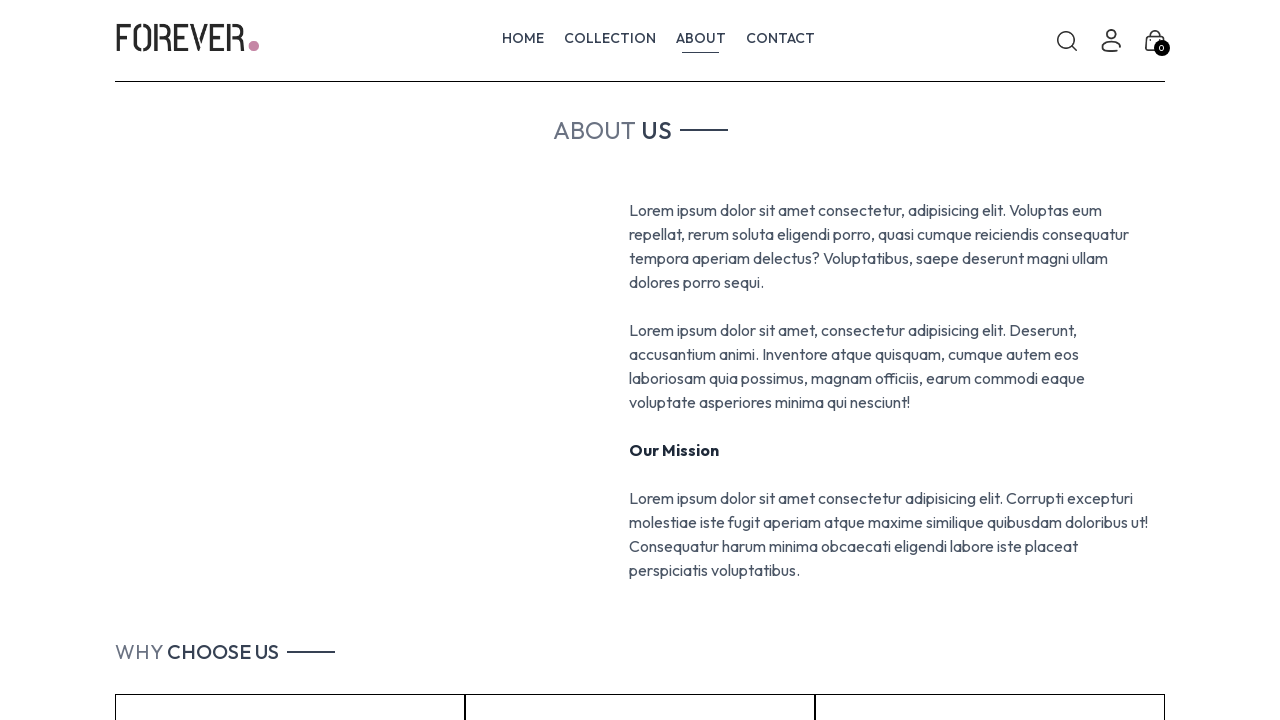

Navigation to About page completed and URL verified as https://forever-frontend-gules.vercel.app/about
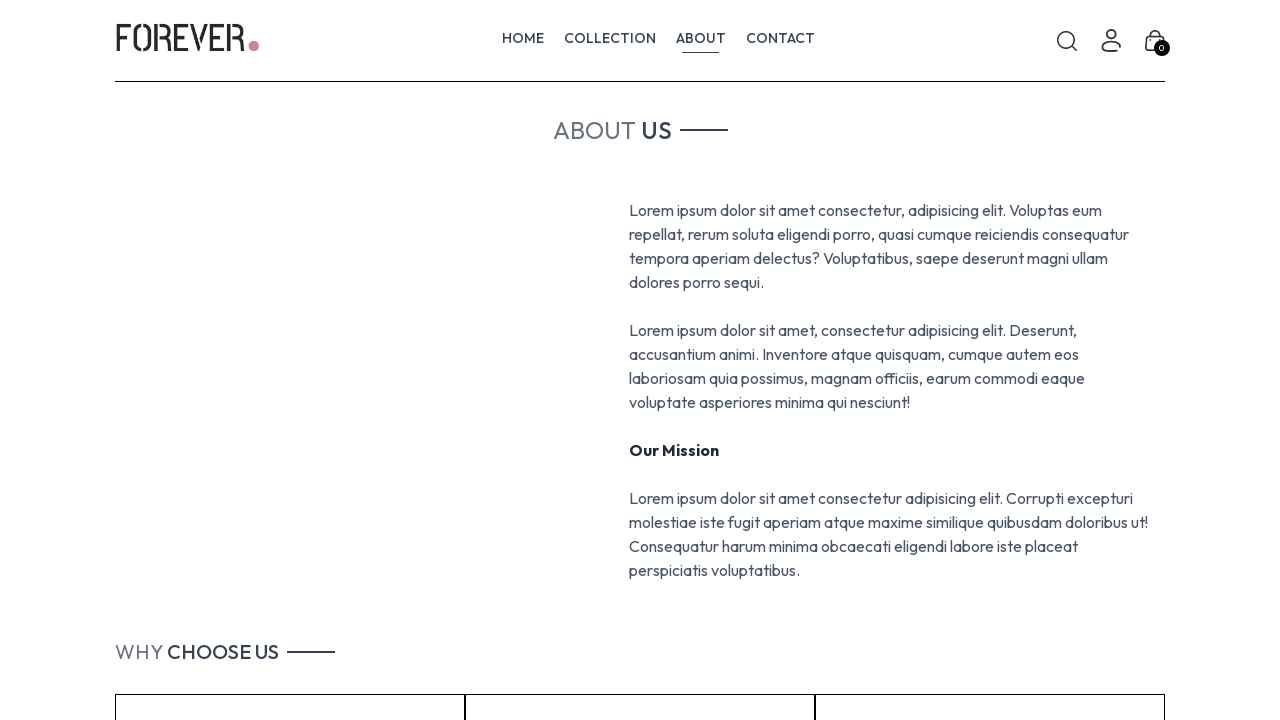

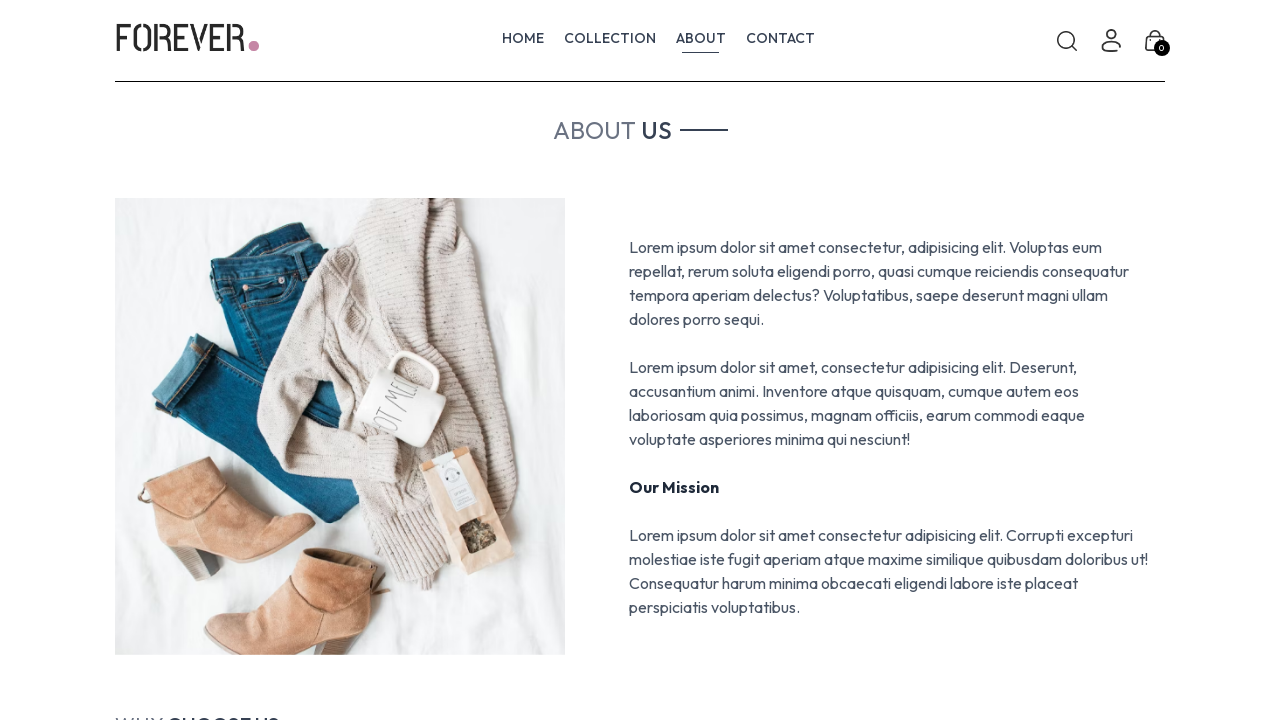